Tests radio button interaction by checking if it's enabled and selecting it if not already selected

Starting URL: https://rahulshettyacademy.com/AutomationPractice/

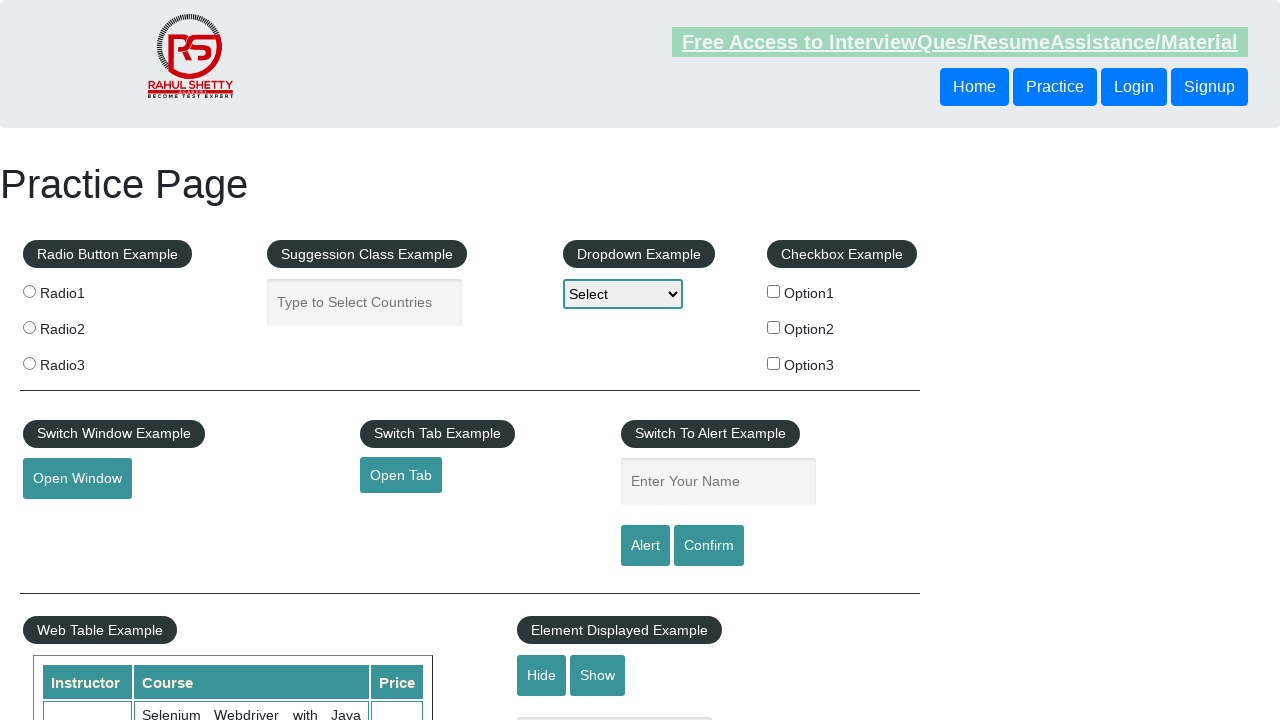

Navigated to Rahul Shetty Academy Automation Practice page
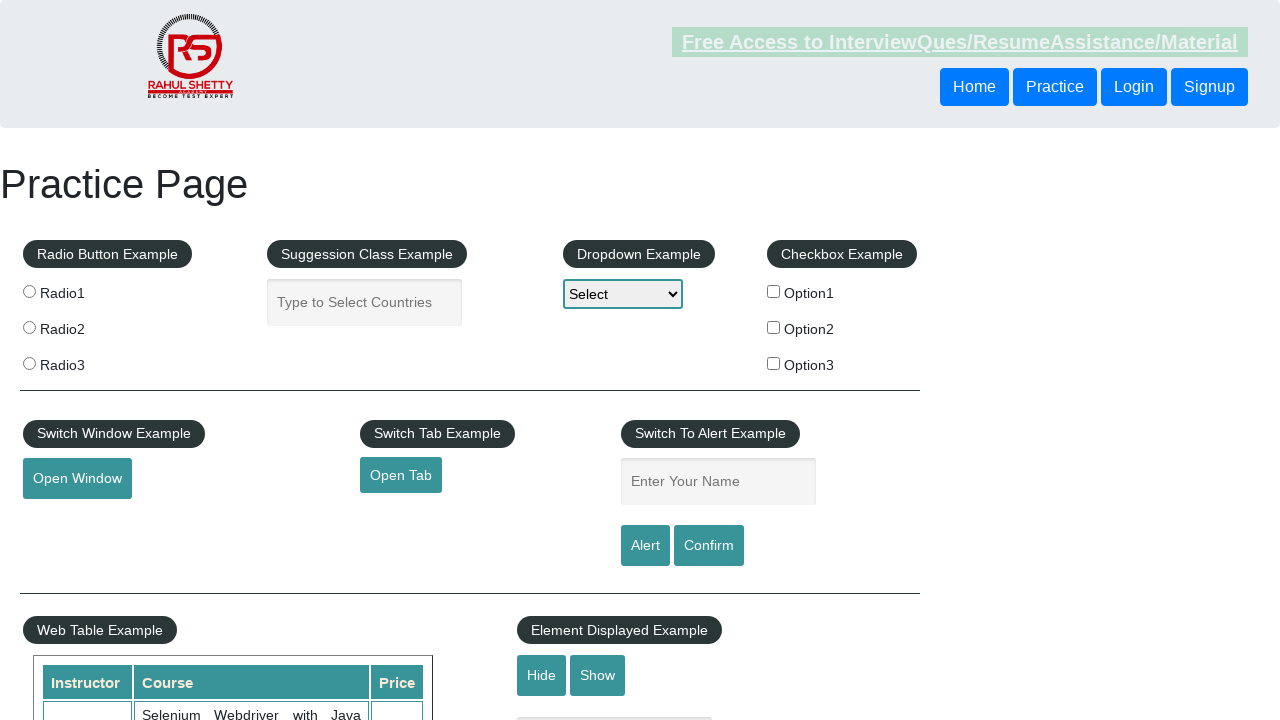

Located radio1 element
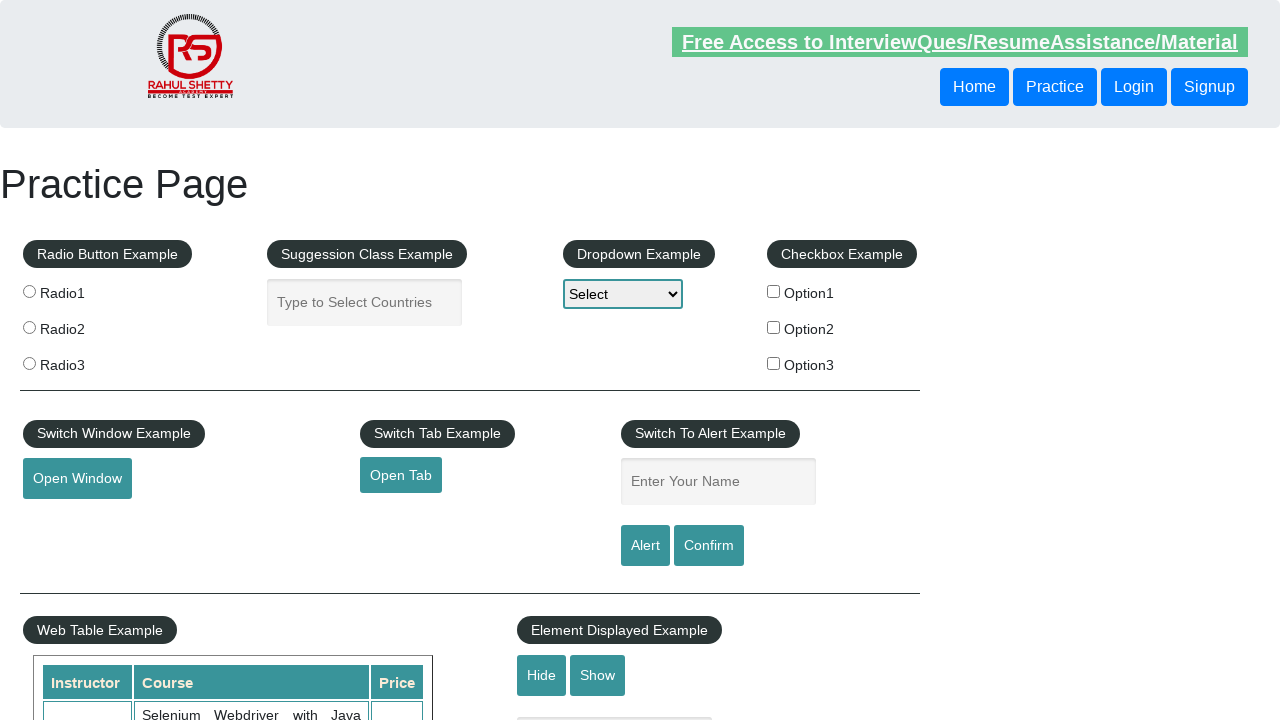

Verified radio1 is enabled
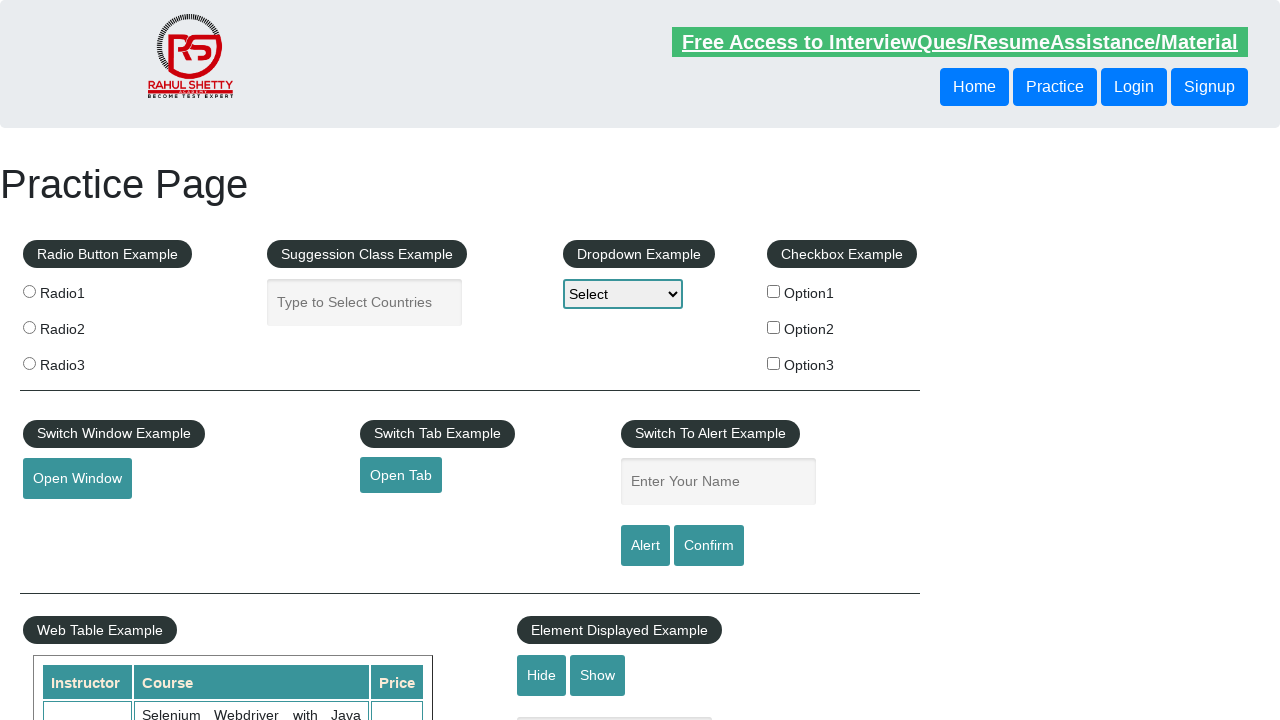

Radio1 was not selected, clicked to select it at (29, 291) on xpath=//input[@value='radio1']
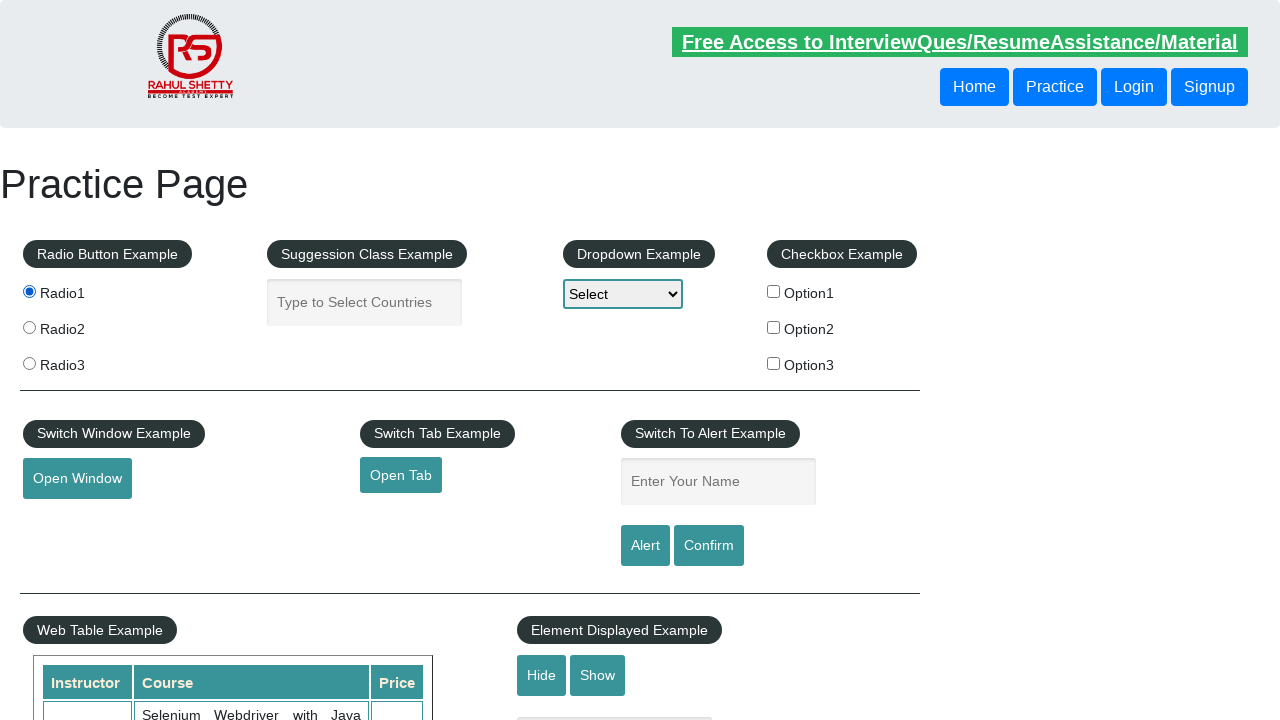

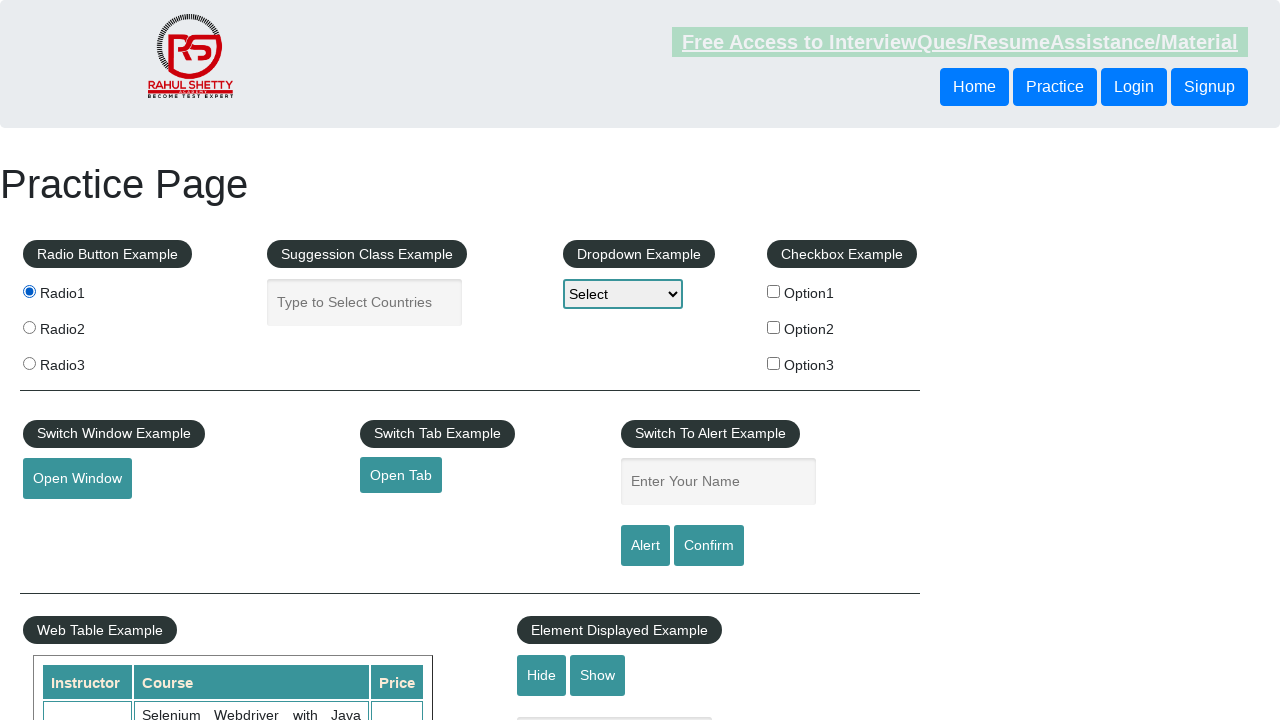